Tests product search and add to cart functionality by searching for items and clicking add to cart buttons

Starting URL: https://rahulshettyacademy.com/seleniumPractise/#/

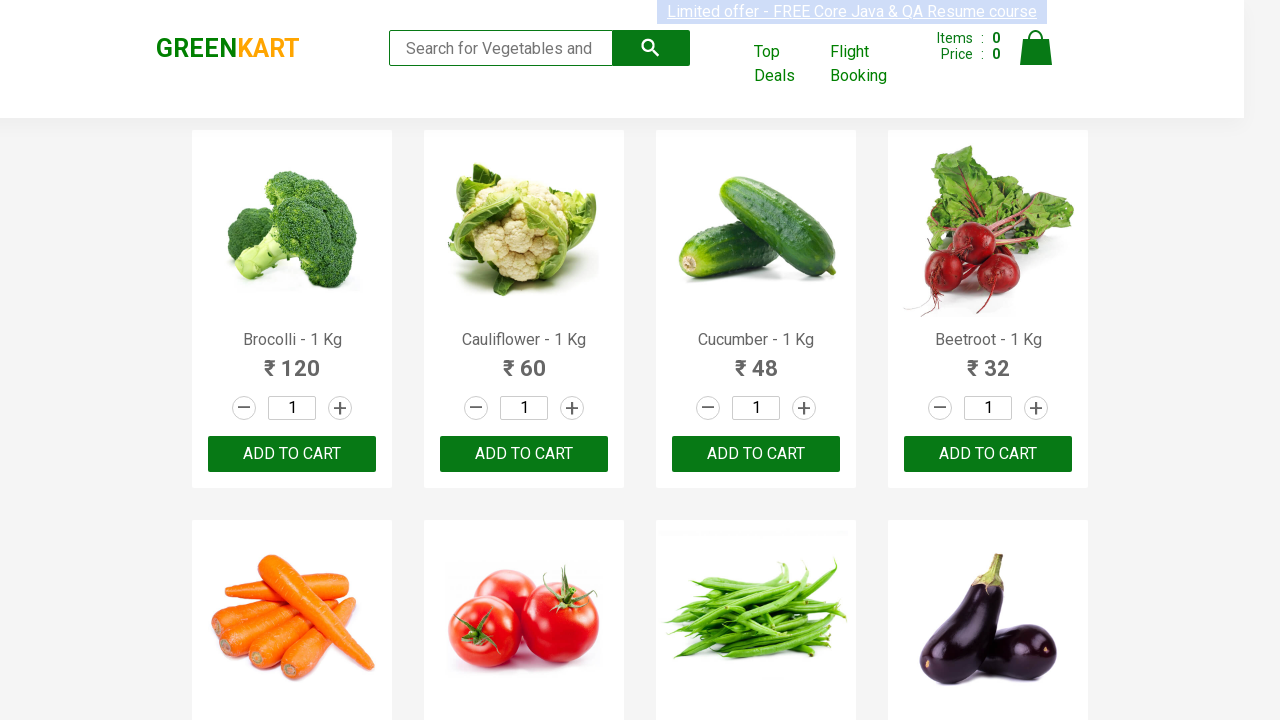

Filled search field with 'ca' to filter products on input[type='search']
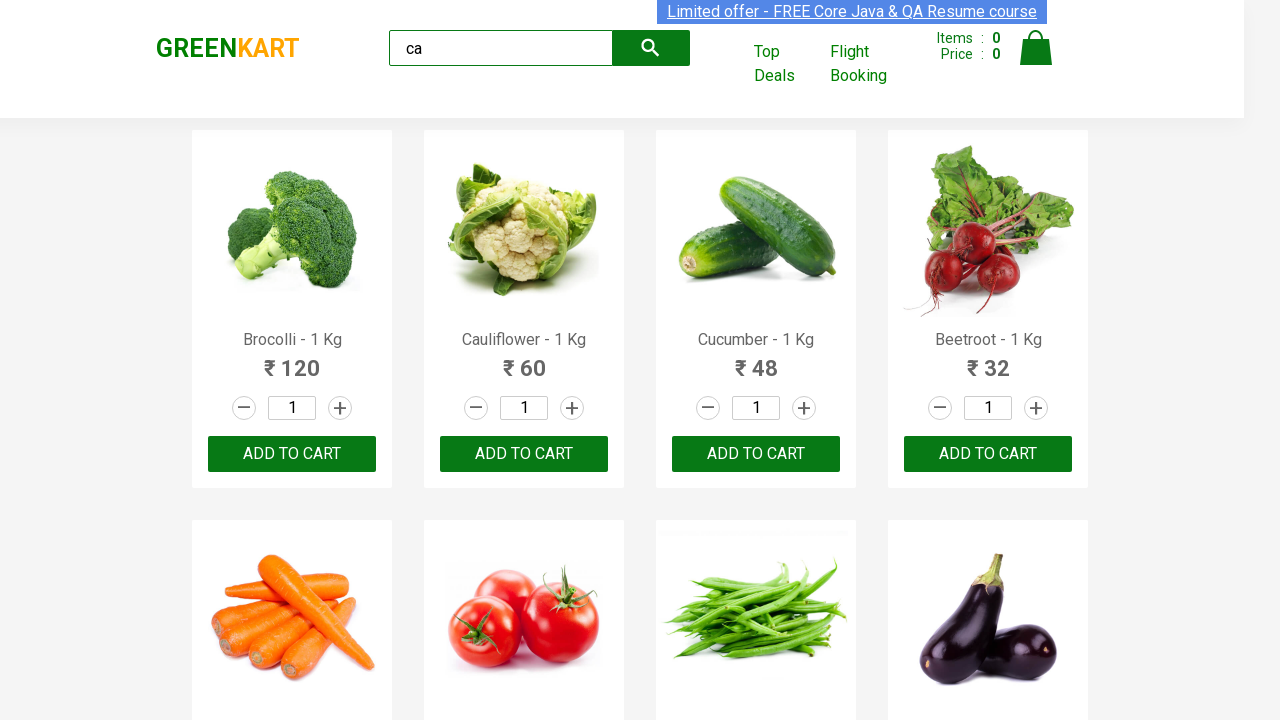

Waited for filtered products to be visible
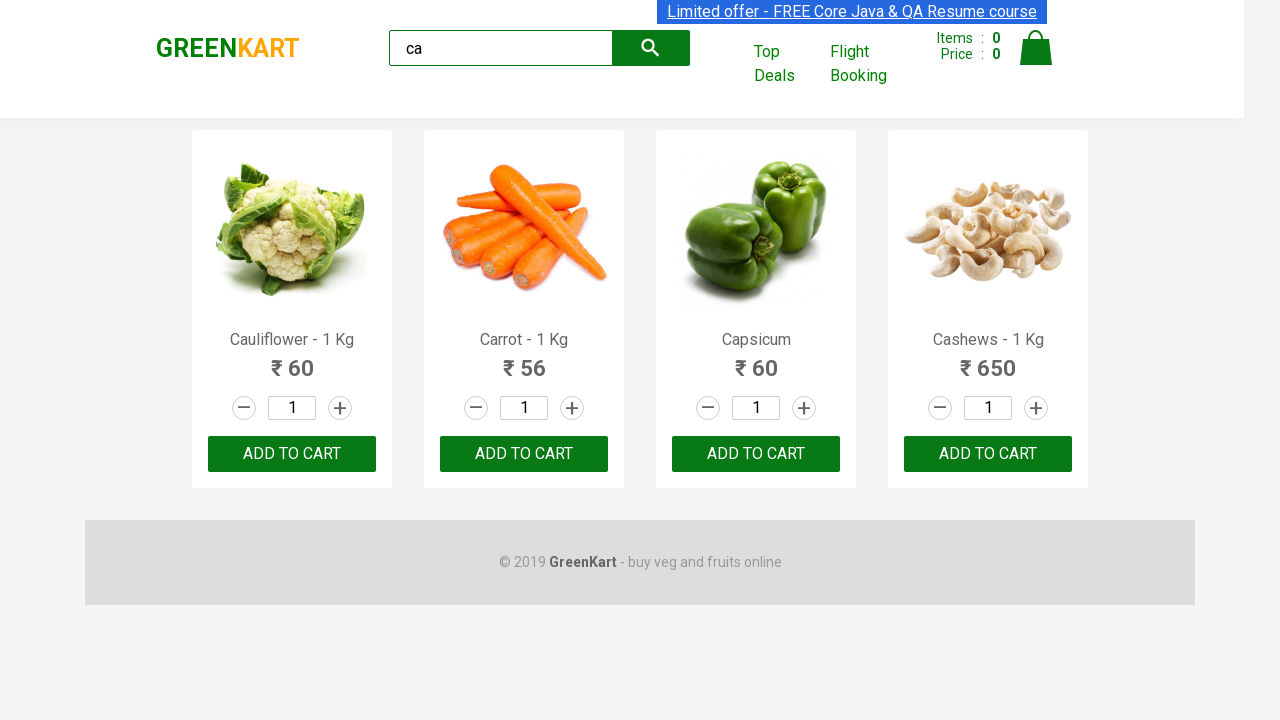

Clicked 'ADD TO CART' button on the second visible product at (524, 454) on .products .product >> nth=1 >> text=ADD TO CART
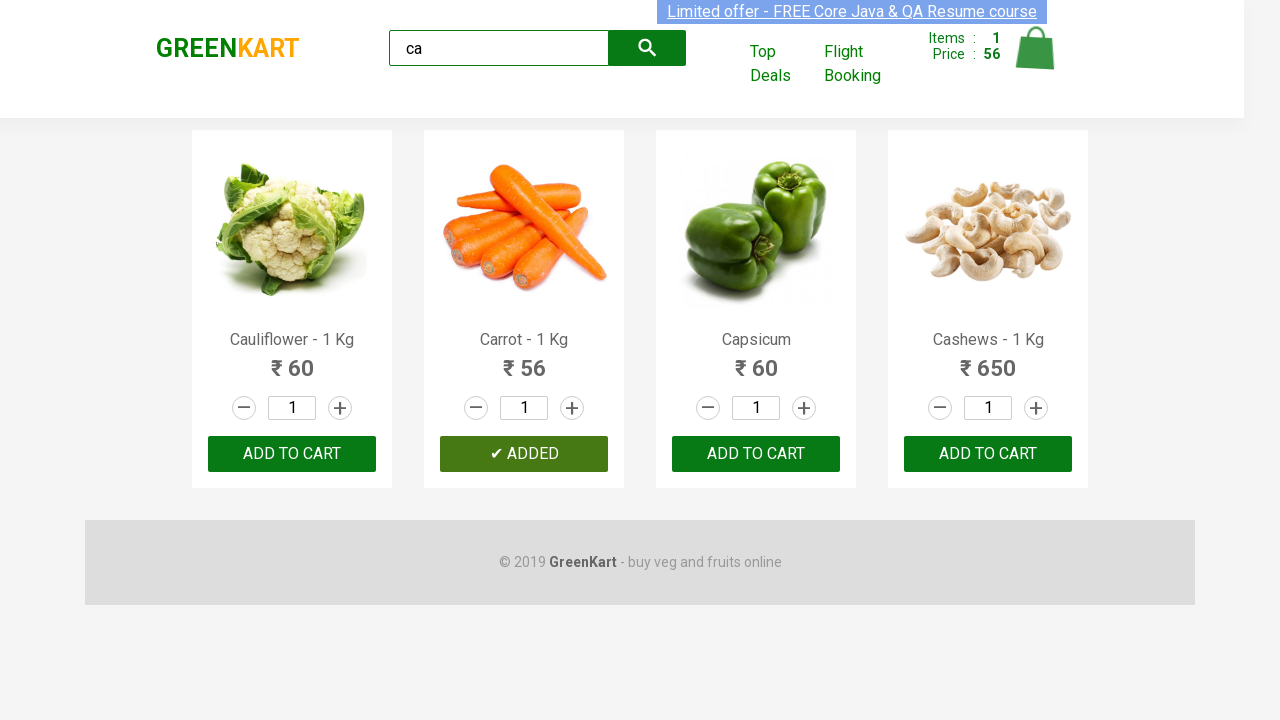

Found and clicked 'ADD TO CART' button for Cashews product at (988, 454) on .products .product >> nth=3 >> button
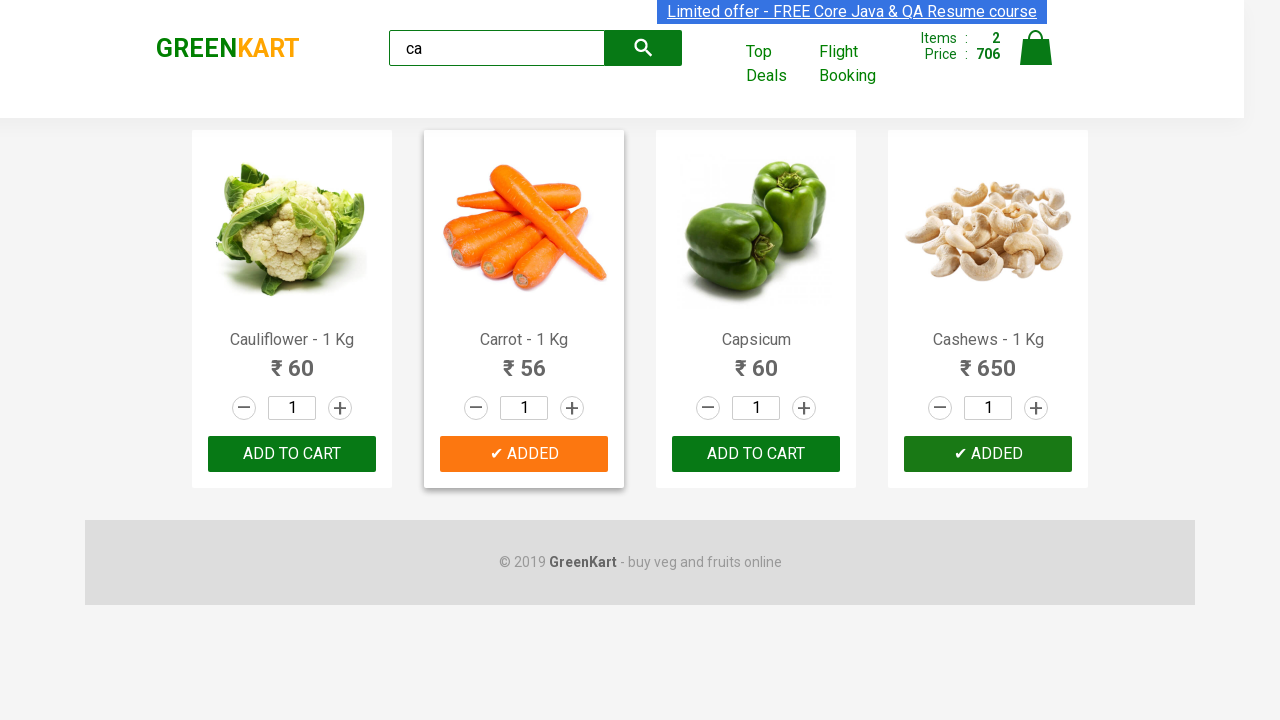

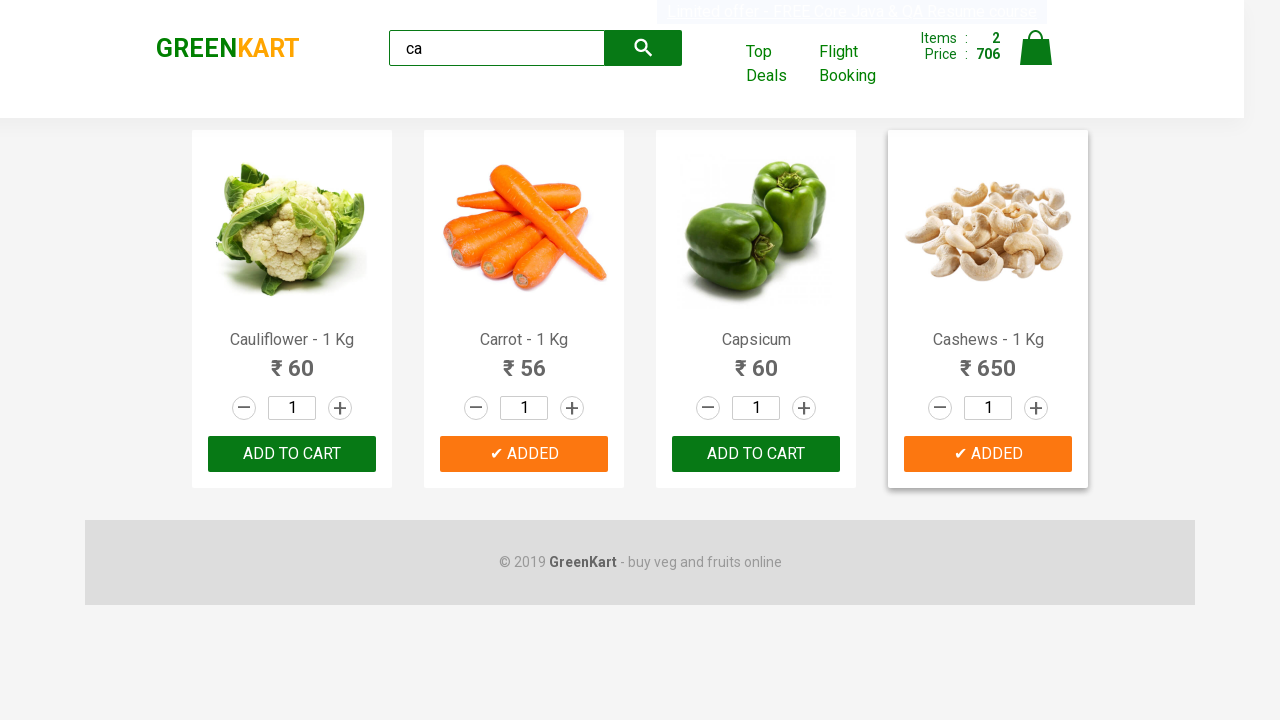